Tests selection functionality of radio buttons and checkboxes by clicking Age under 18 radio button and Java checkbox, verifying selection states, then unchecking the Java checkbox

Starting URL: https://automationfc.github.io/basic-form/

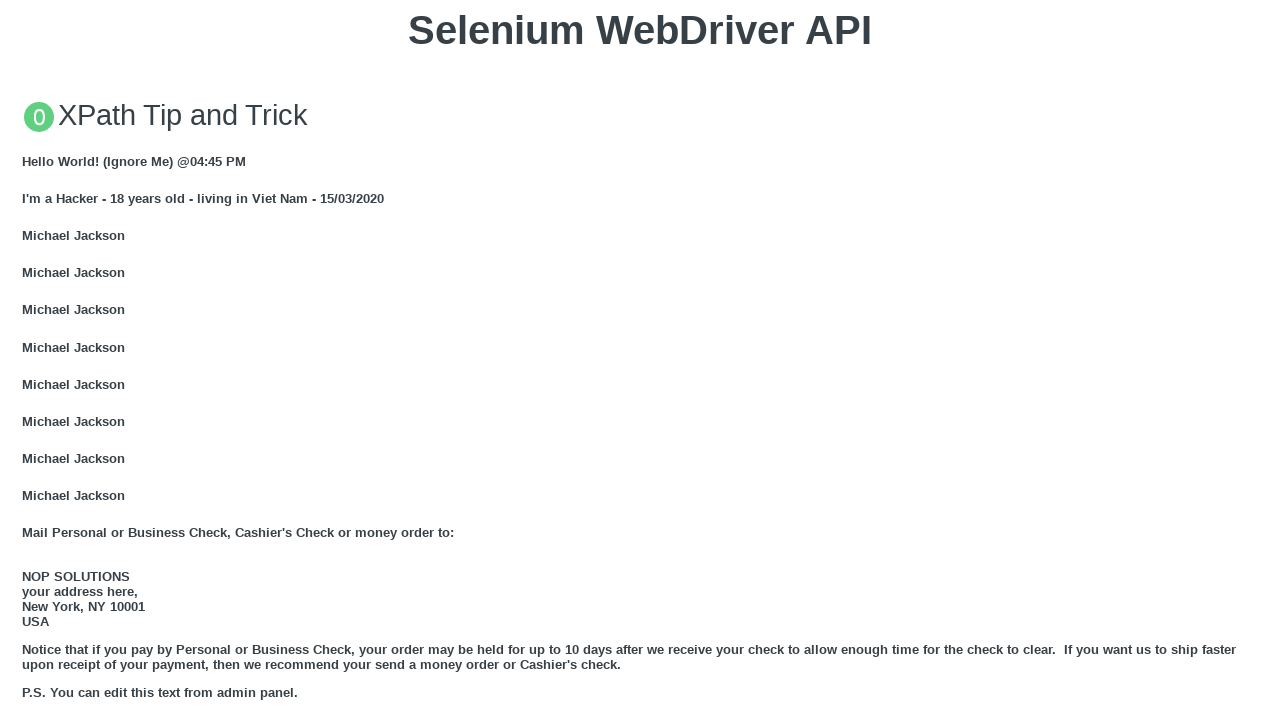

Clicked Age under 18 radio button at (28, 360) on #under_18
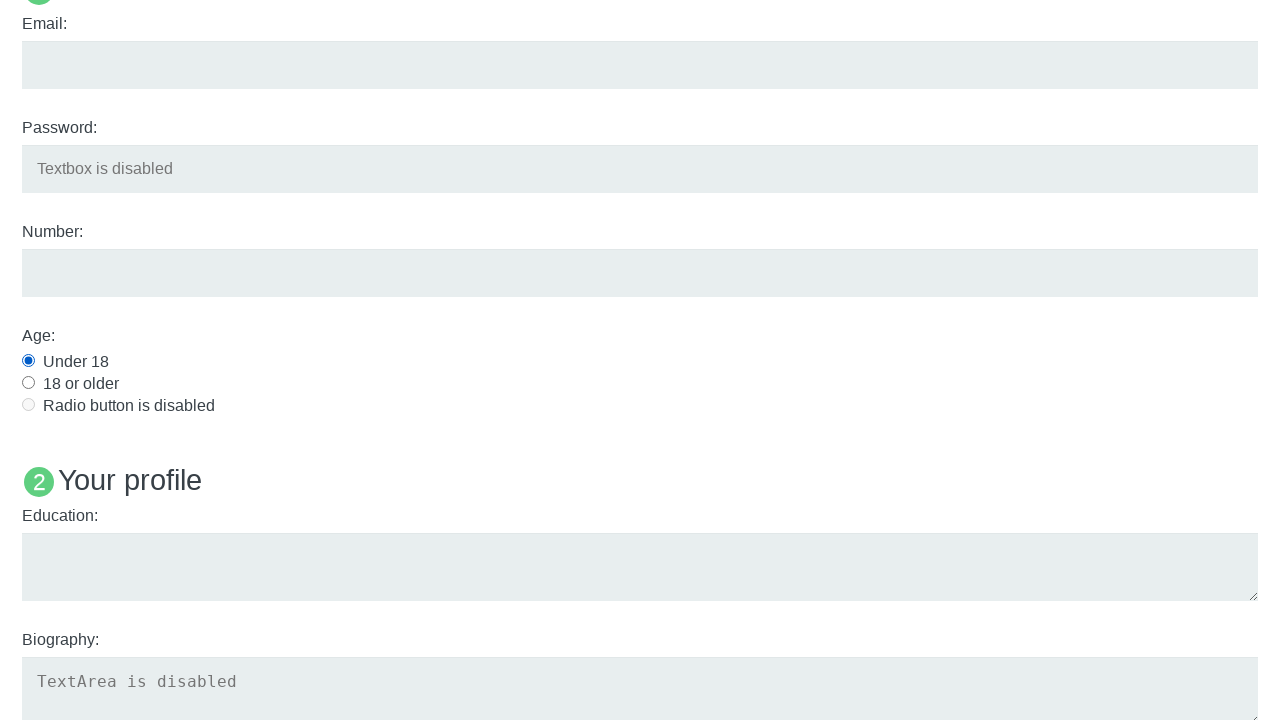

Clicked Java checkbox to select it at (28, 361) on #java
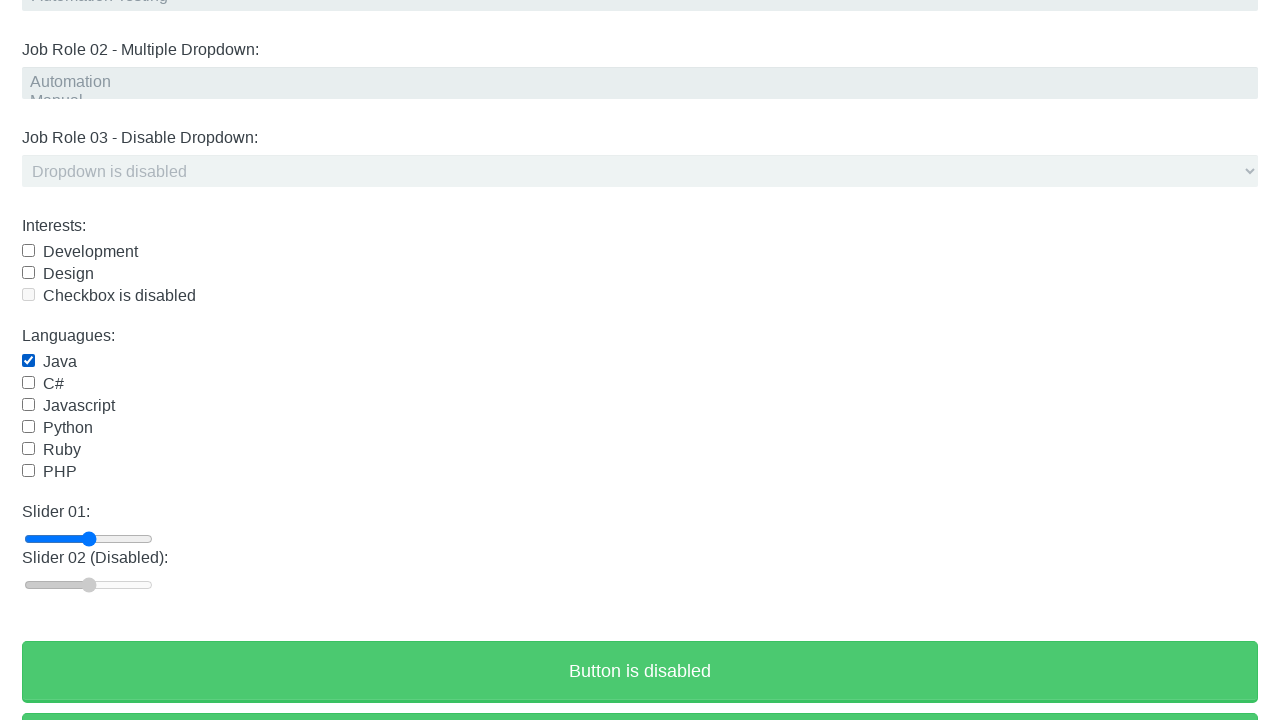

Waited 1 second for state to update
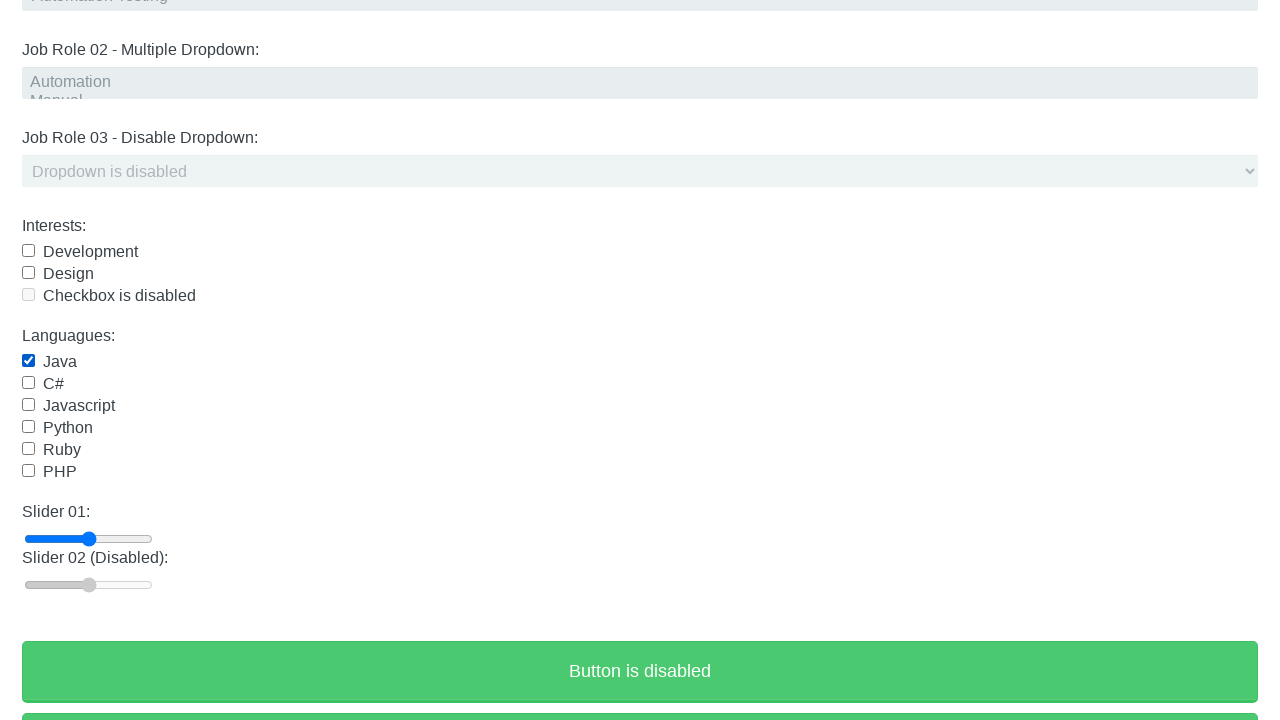

Clicked Java checkbox to deselect it at (28, 361) on #java
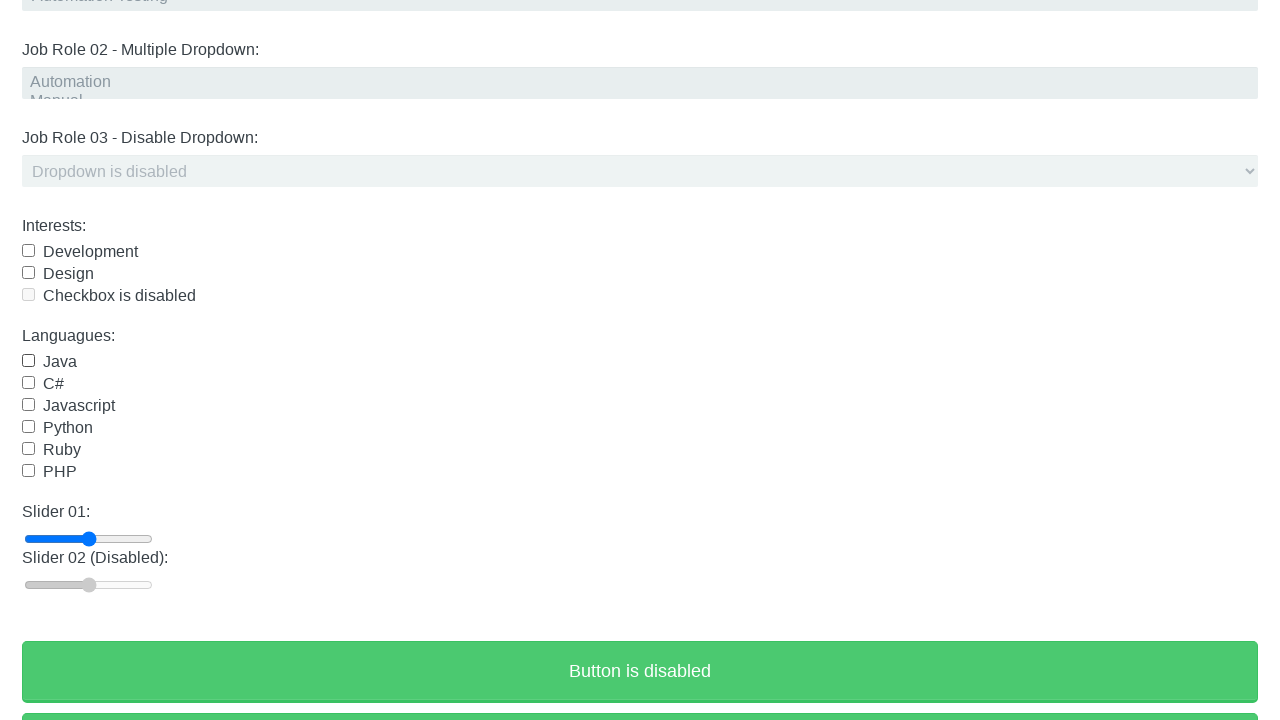

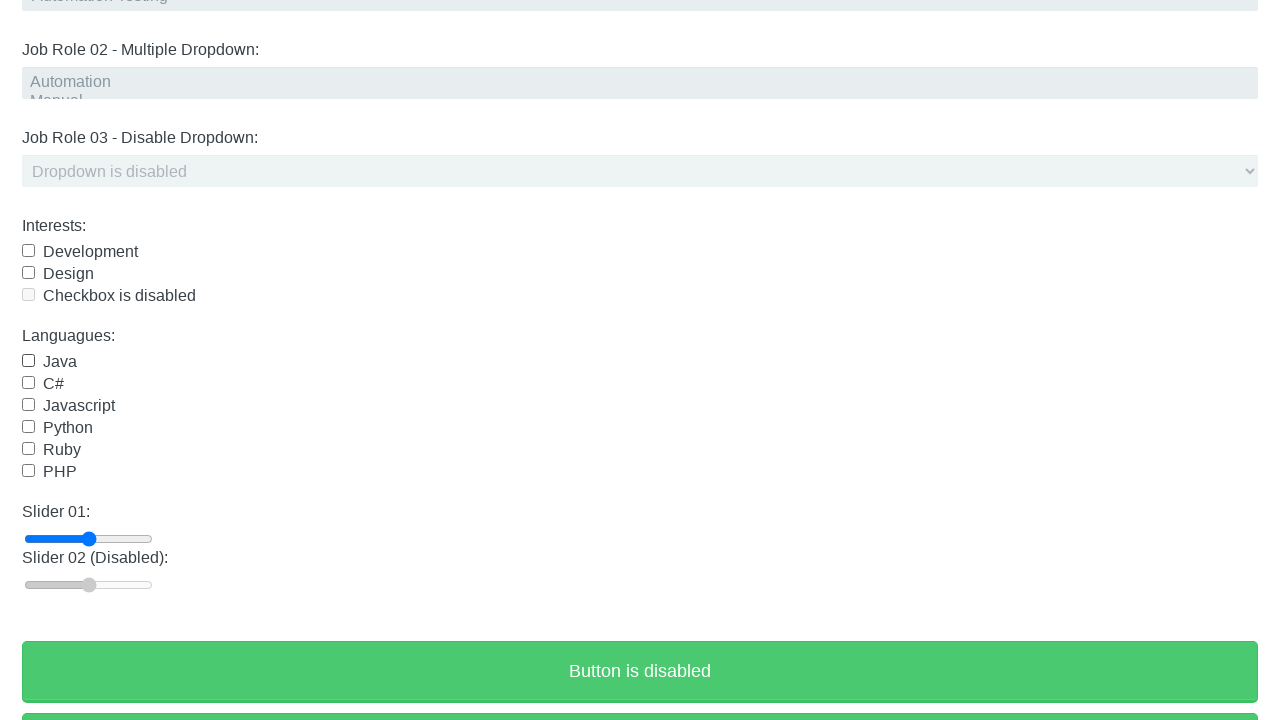